Tests date picker functionality by clearing the existing date and entering a new date 10 days in the future

Starting URL: https://demoqa.com/date-picker

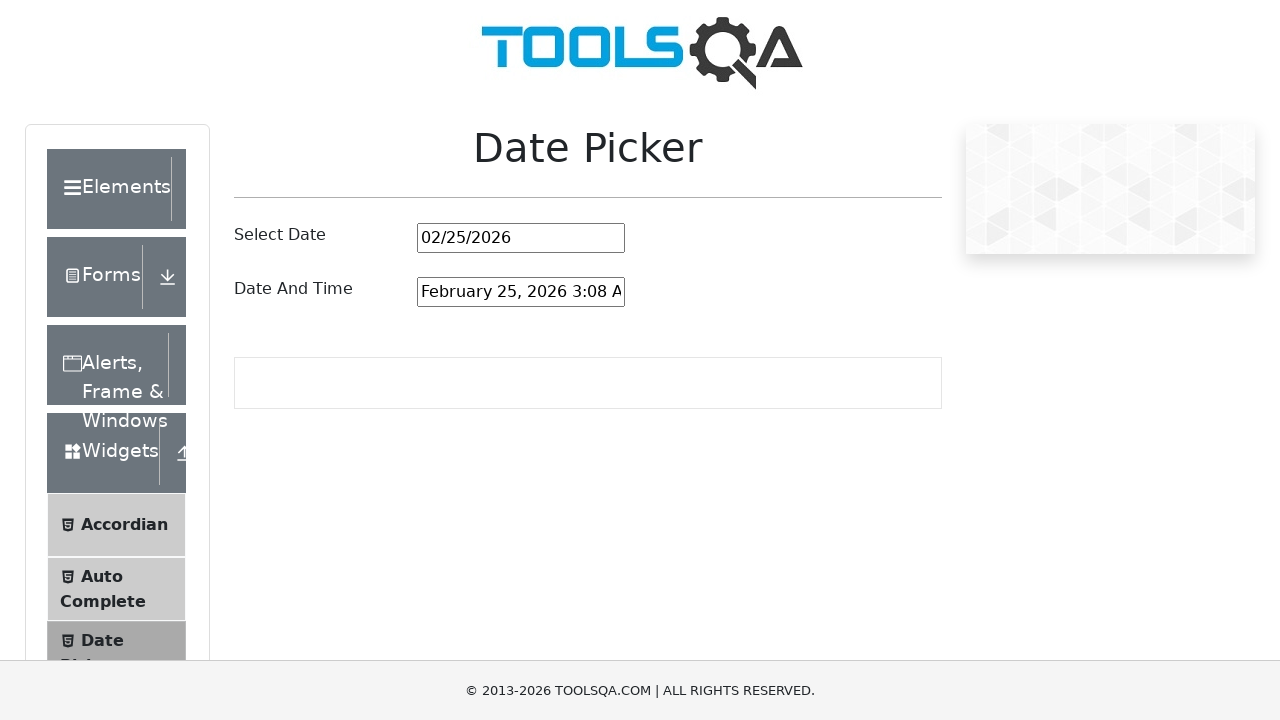

Clicked on the date picker input field at (521, 238) on xpath=//input[@id="datePickerMonthYearInput"]
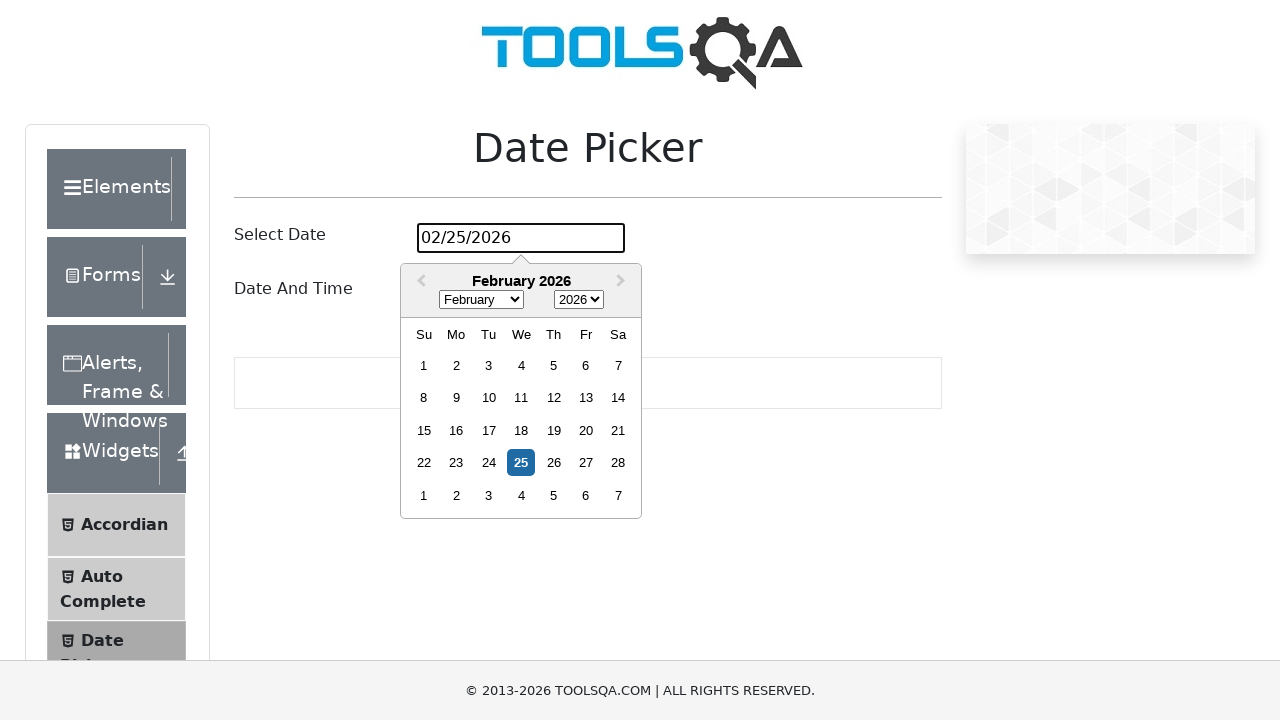

Selected all existing text in date input field on xpath=//input[@id="datePickerMonthYearInput"]
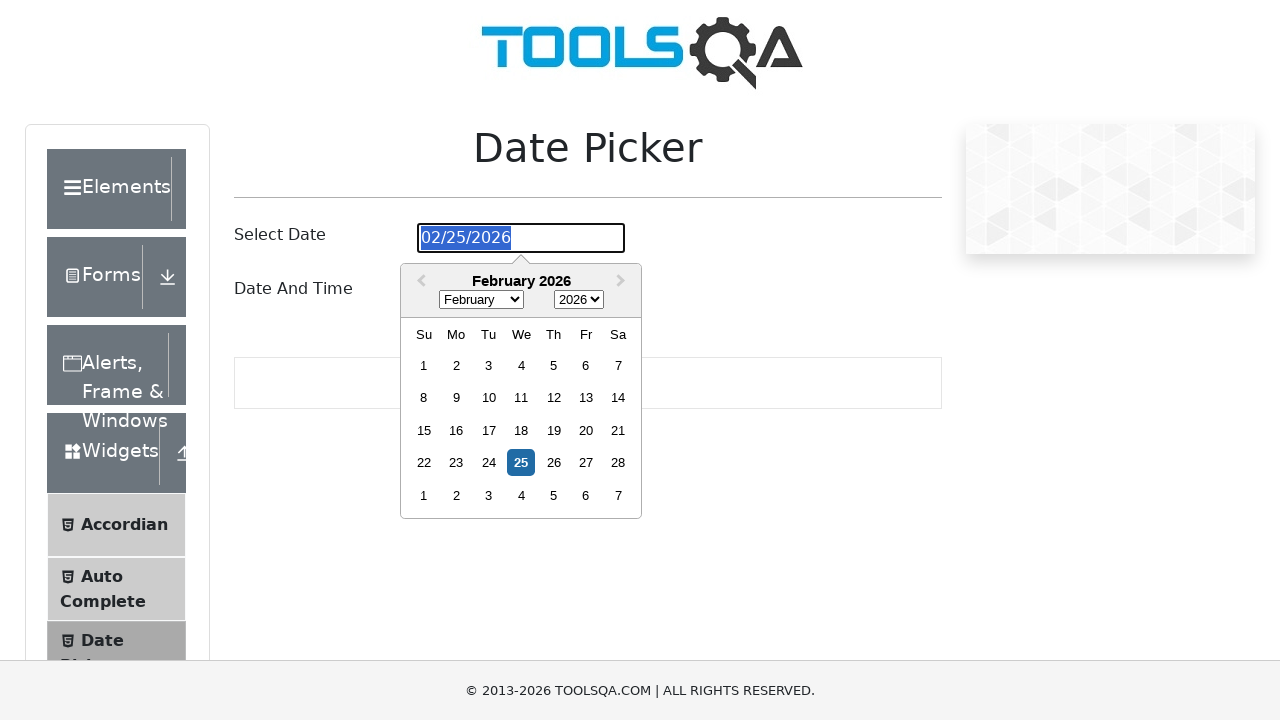

Entered new date: 03/07/2026 (10 days from today) on xpath=//input[@id="datePickerMonthYearInput"]
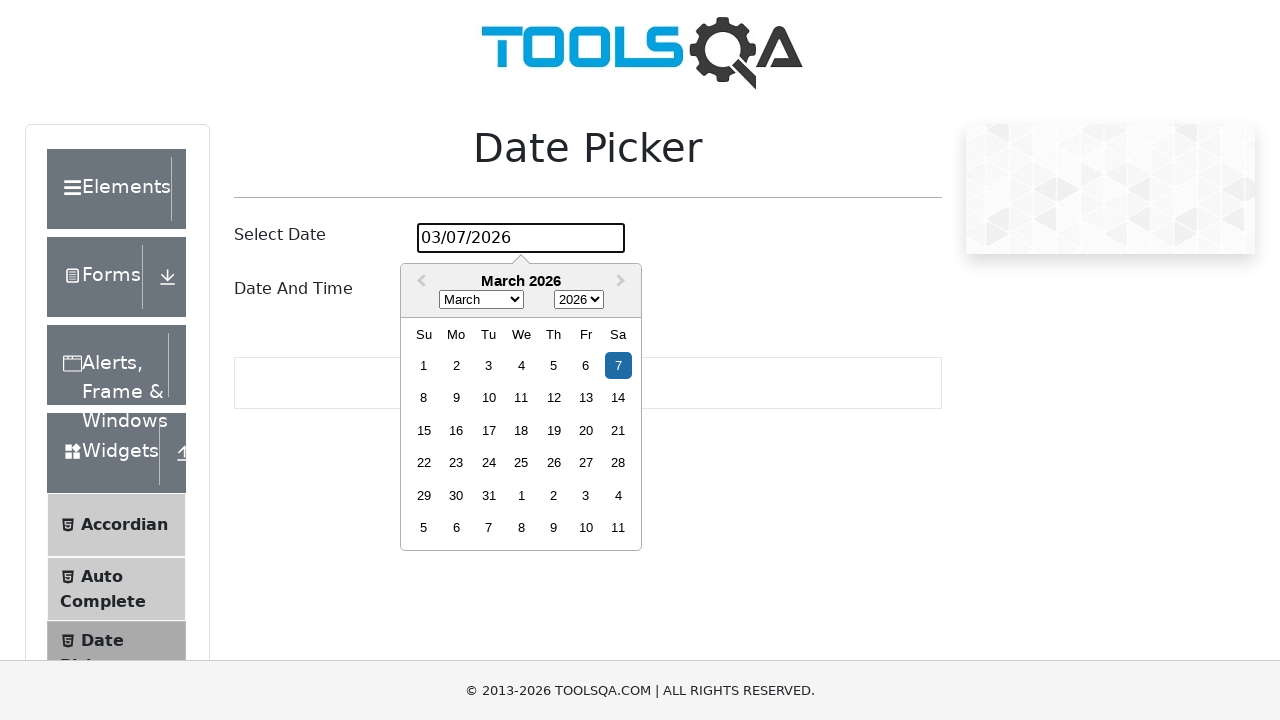

Pressed Enter to submit the new date on xpath=//input[@id="datePickerMonthYearInput"]
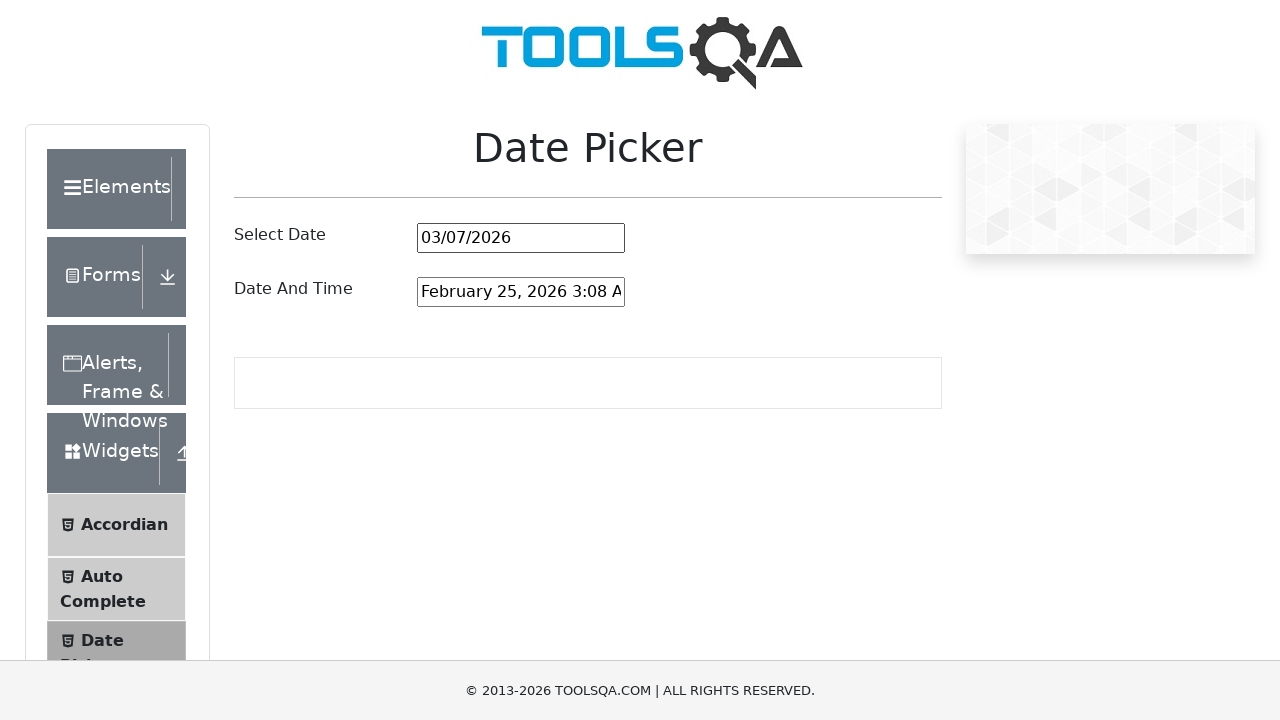

Waited for calendar to update (1000ms)
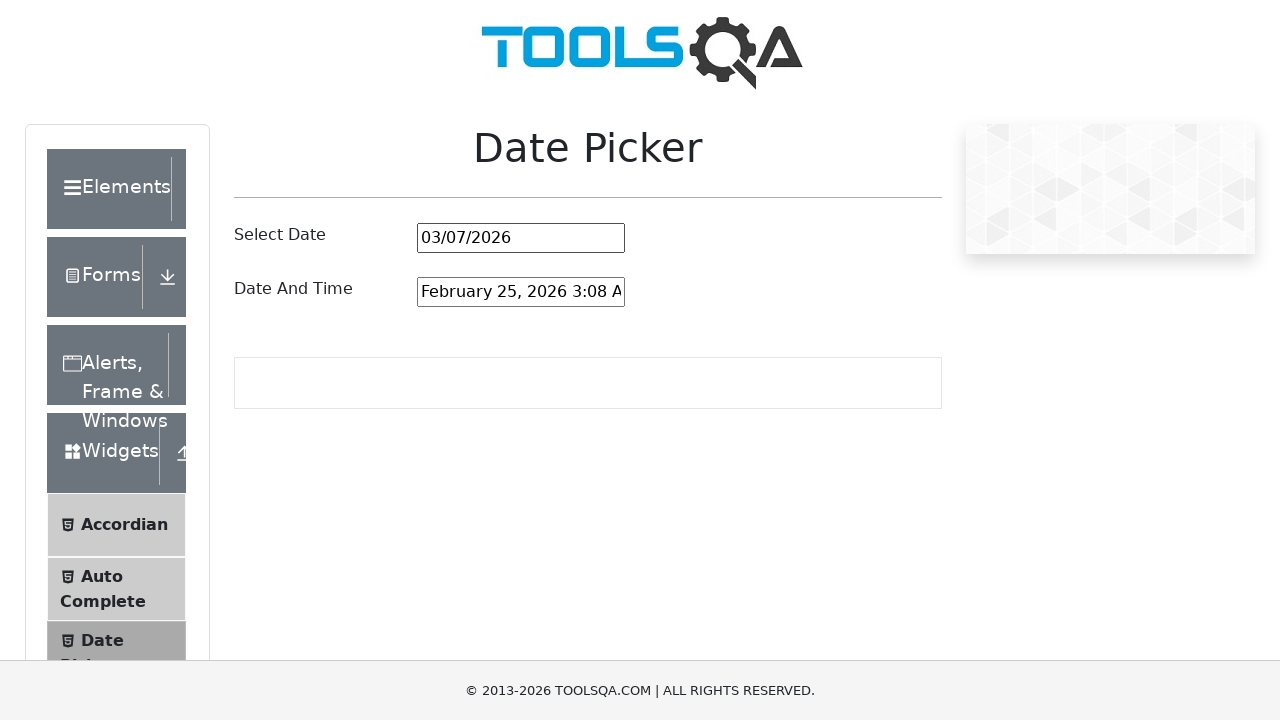

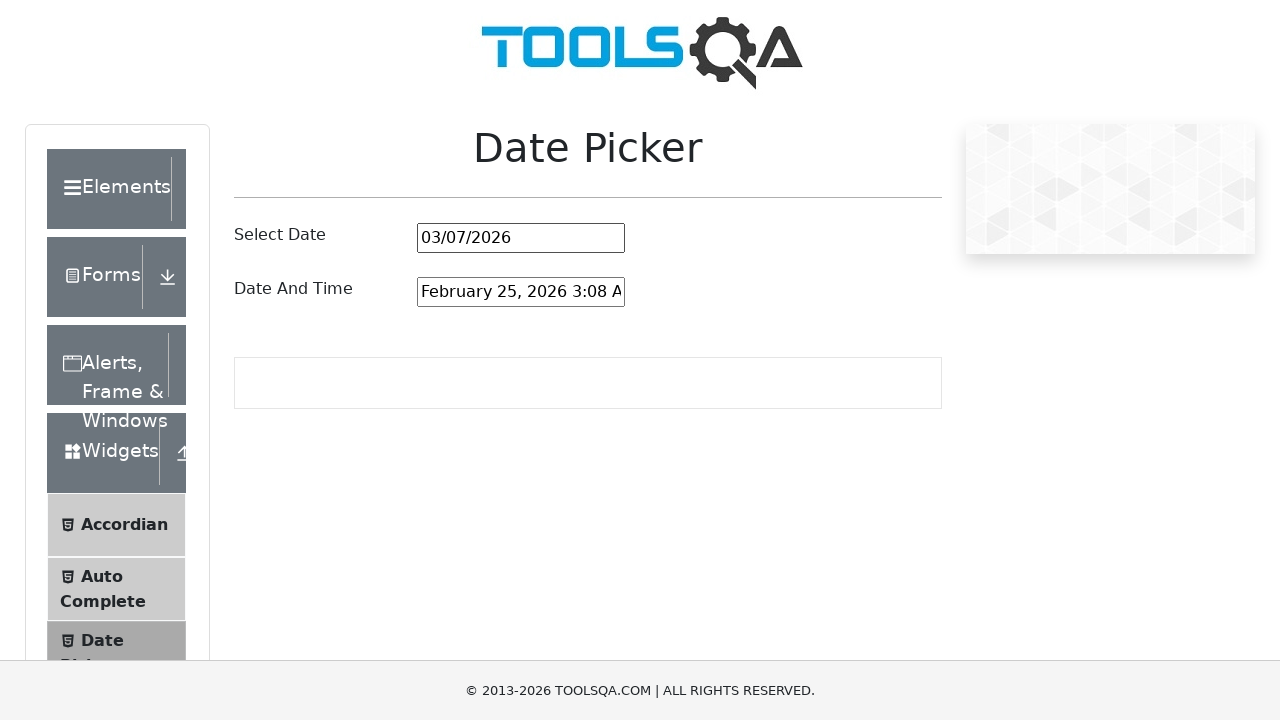